Tests JavaScript confirm dialog by clicking the confirm button, dismissing (canceling) the dialog, and verifying the cancel result message

Starting URL: https://testcenter.techproeducation.com/index.php?page=javascript-alerts

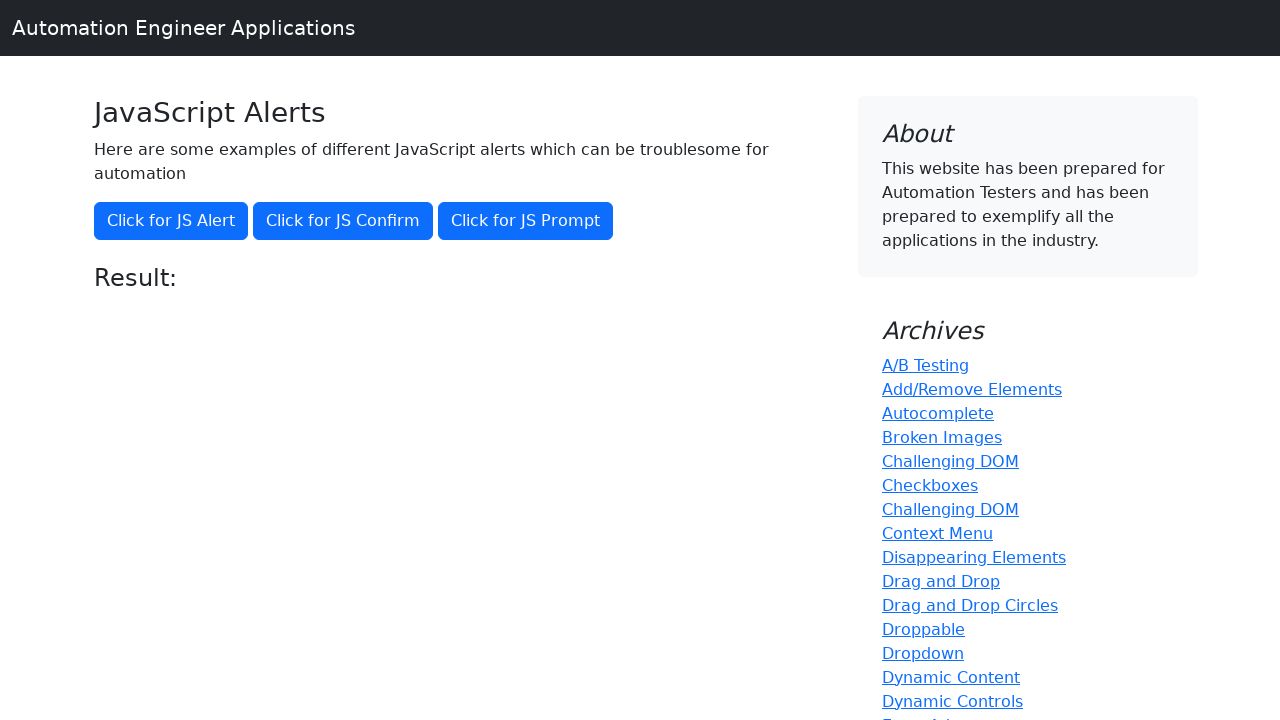

Set up dialog handler to dismiss confirm dialog
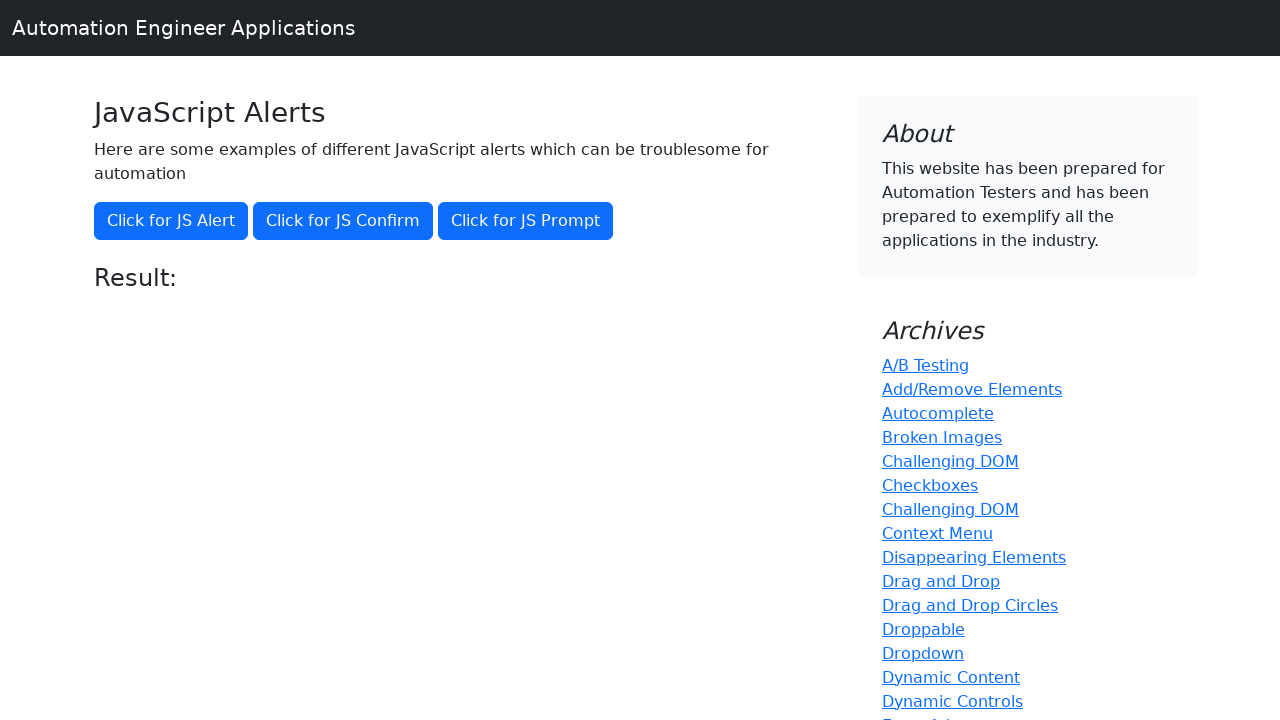

Clicked confirm alert button to trigger JavaScript confirm dialog at (343, 221) on button[onclick='jsConfirm()']
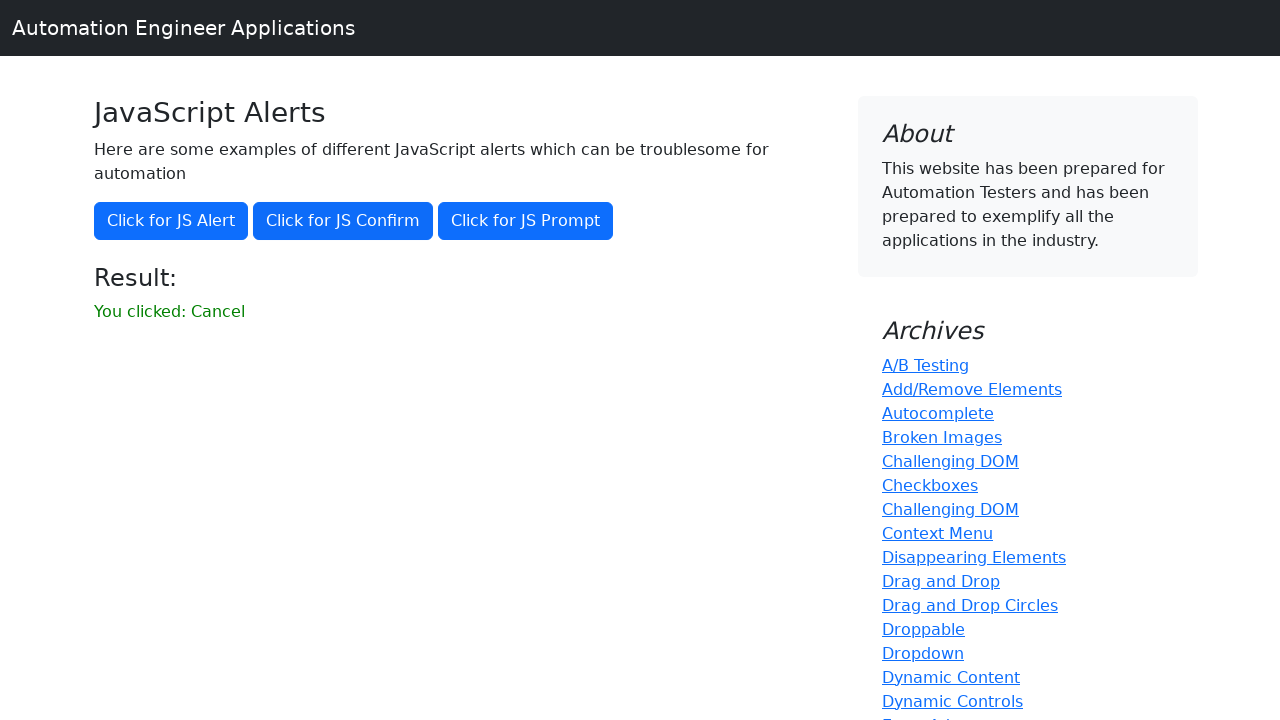

Result message element loaded after dismissing dialog
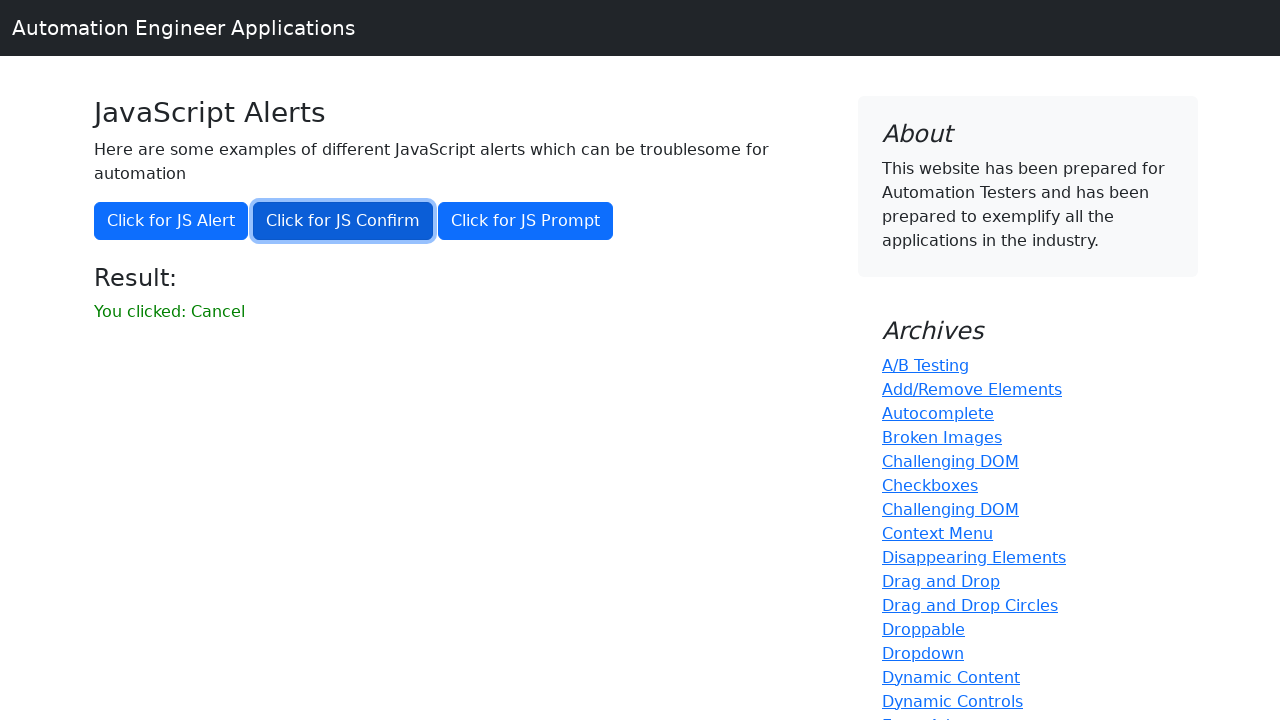

Retrieved result text content
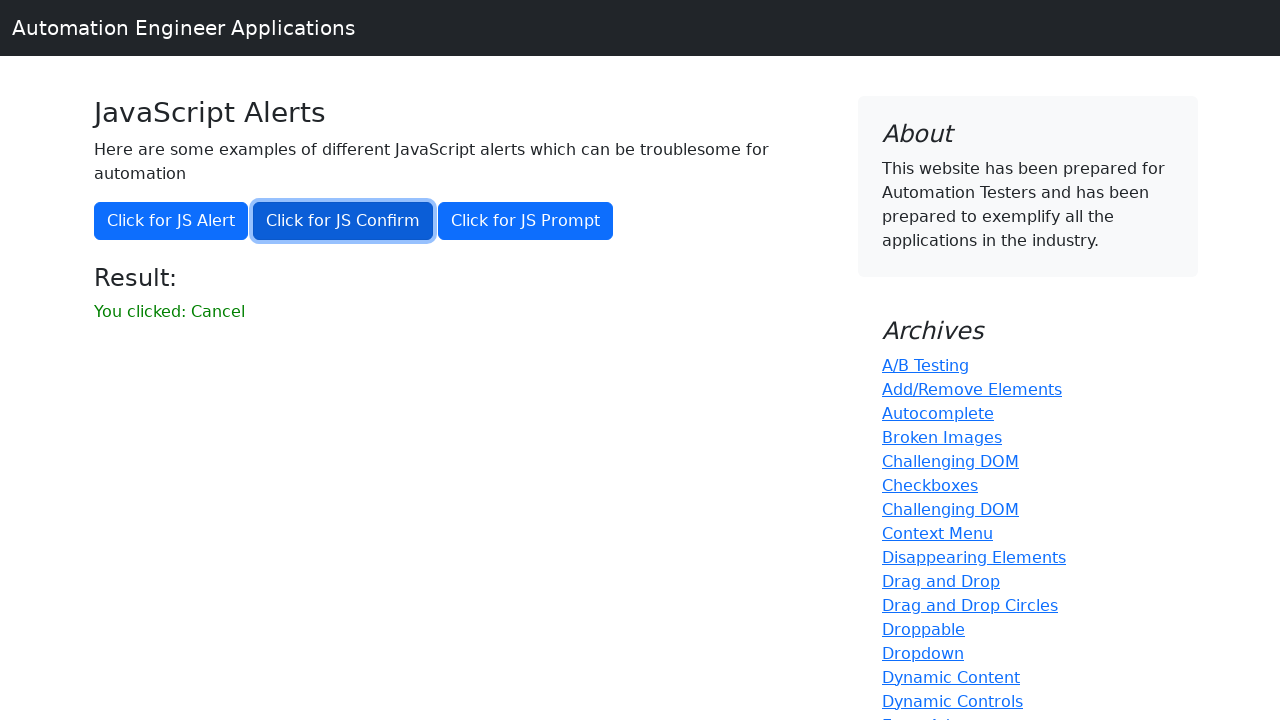

Verified that result text contains 'Cancel' message from dismissed dialog
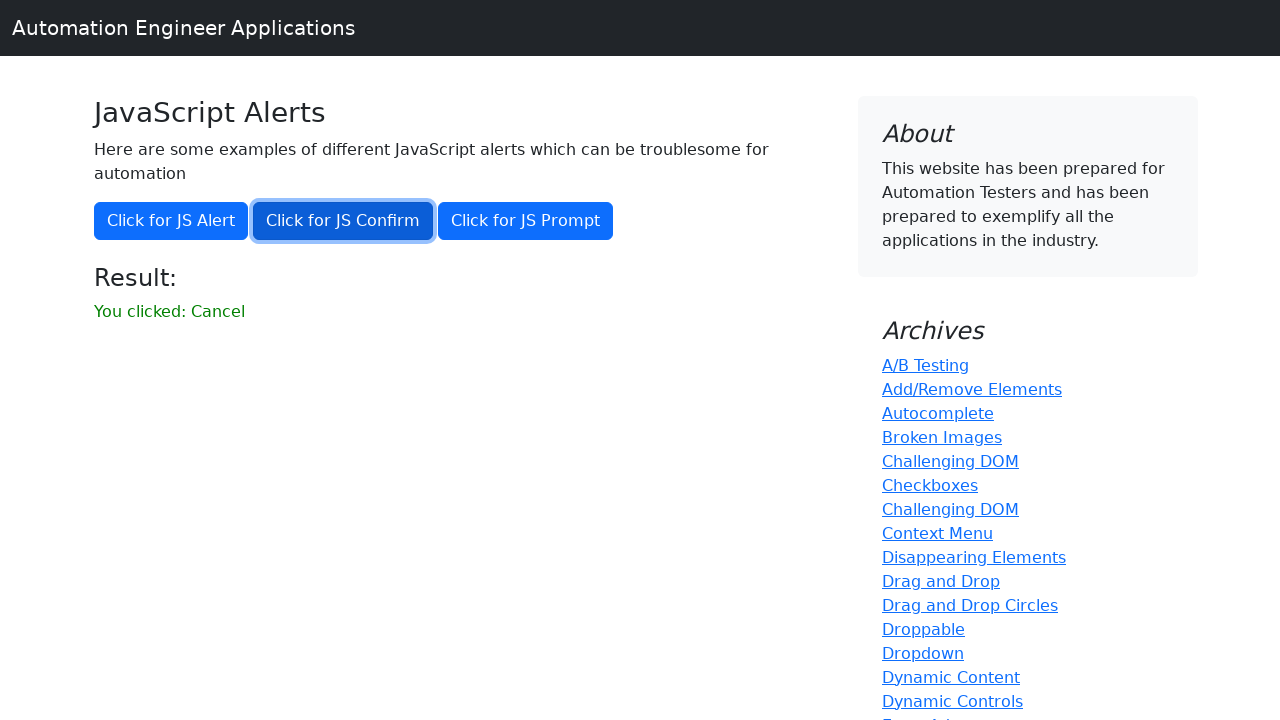

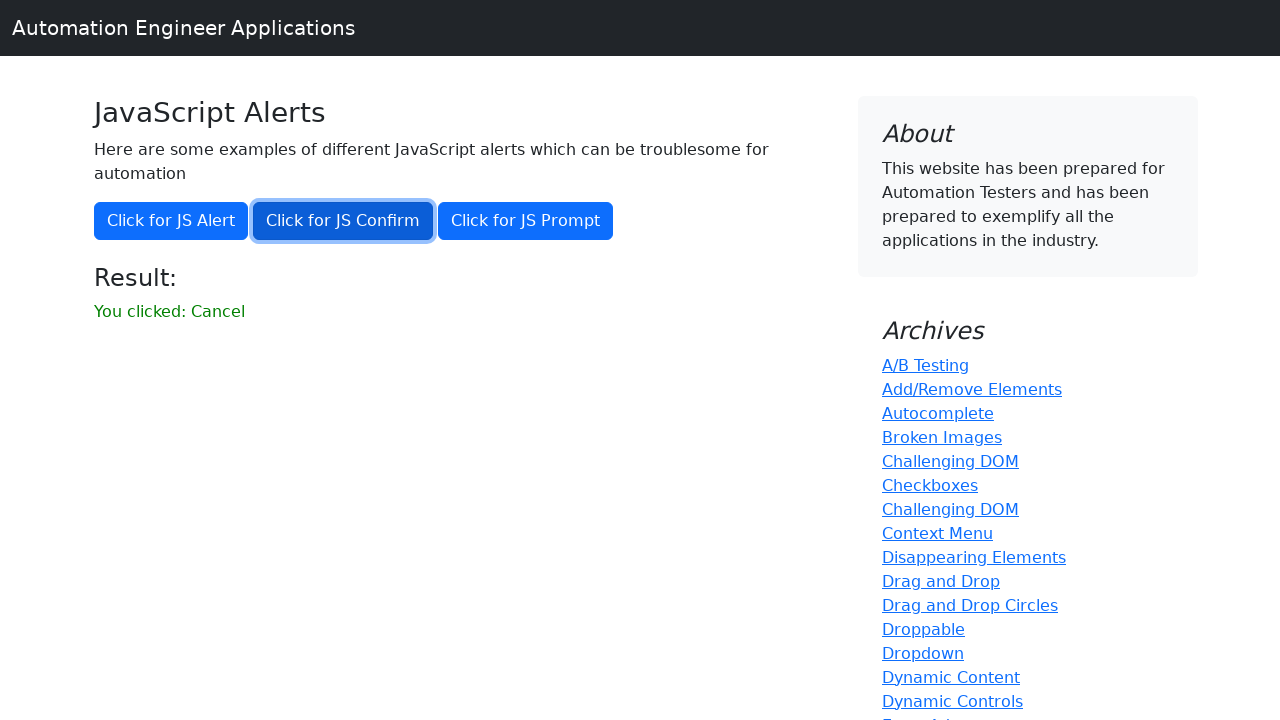